Tests accepting a simple JavaScript alert by clicking the alert button and accepting the dialog

Starting URL: https://demoqa.com/alerts

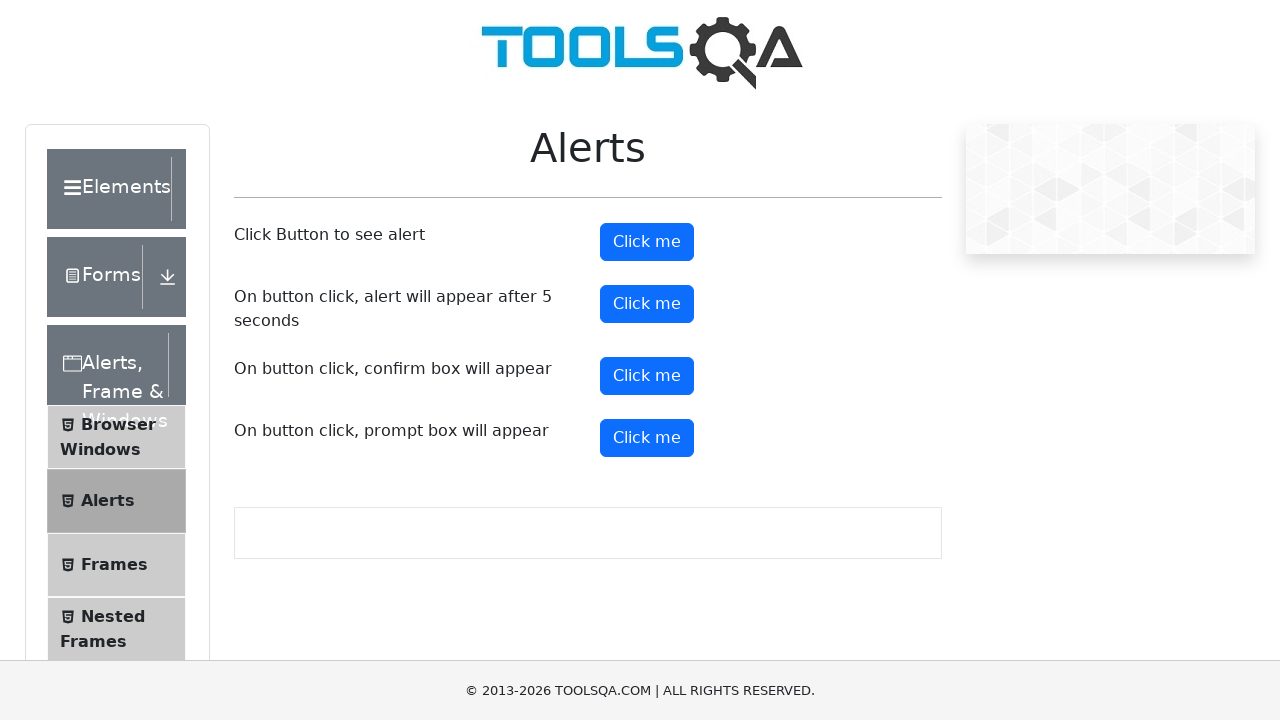

Clicked alert button to trigger JavaScript alert at (647, 242) on #alertButton
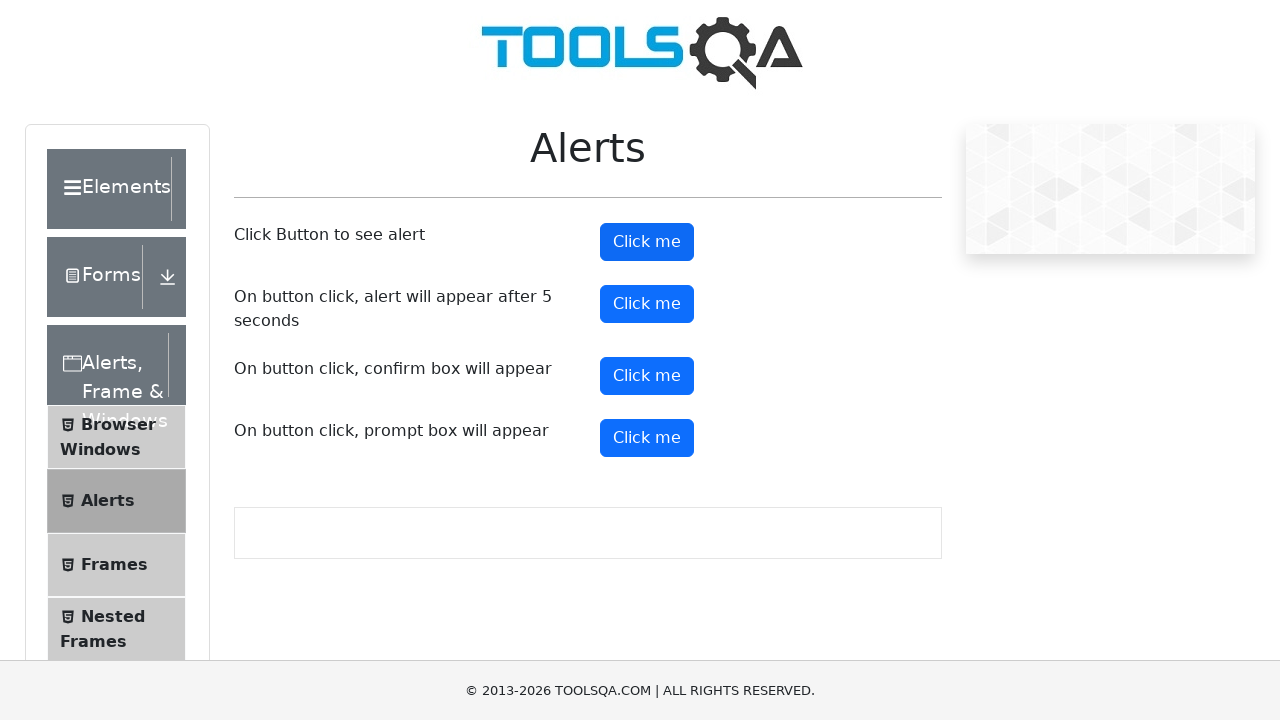

Set up dialog handler to accept alerts
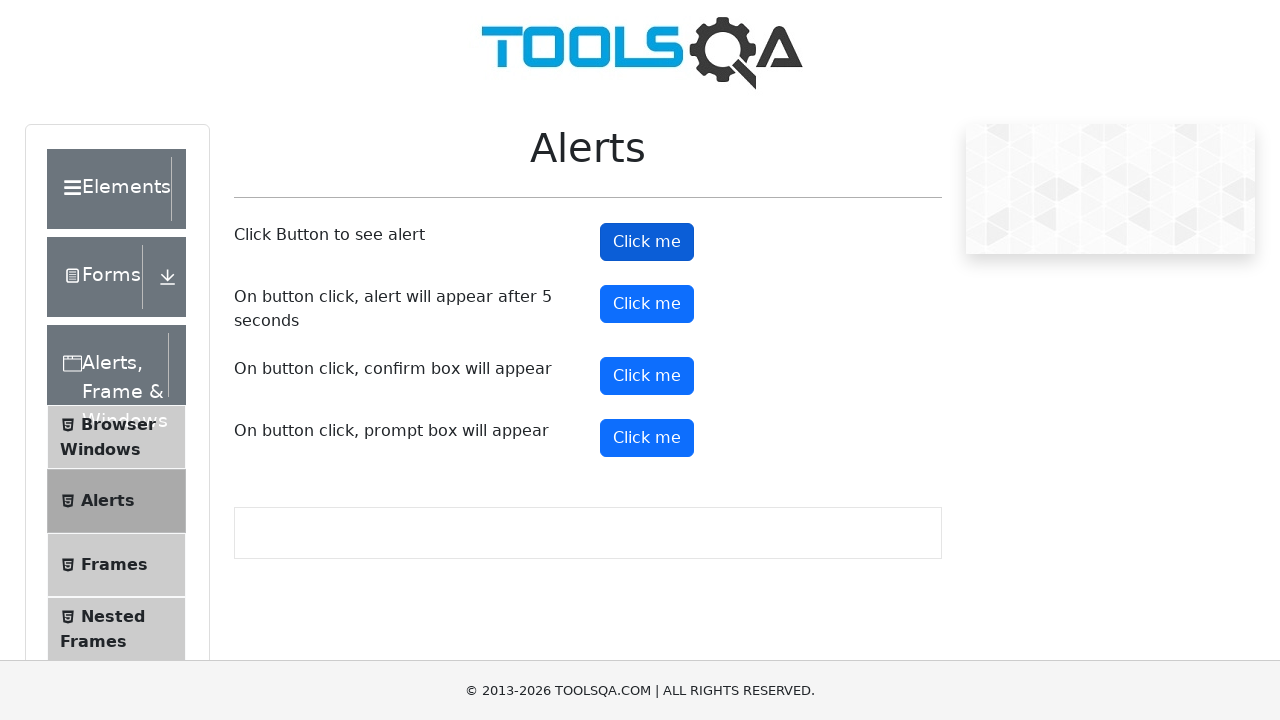

Clicked alert button again to trigger alert with handler active at (647, 242) on #alertButton
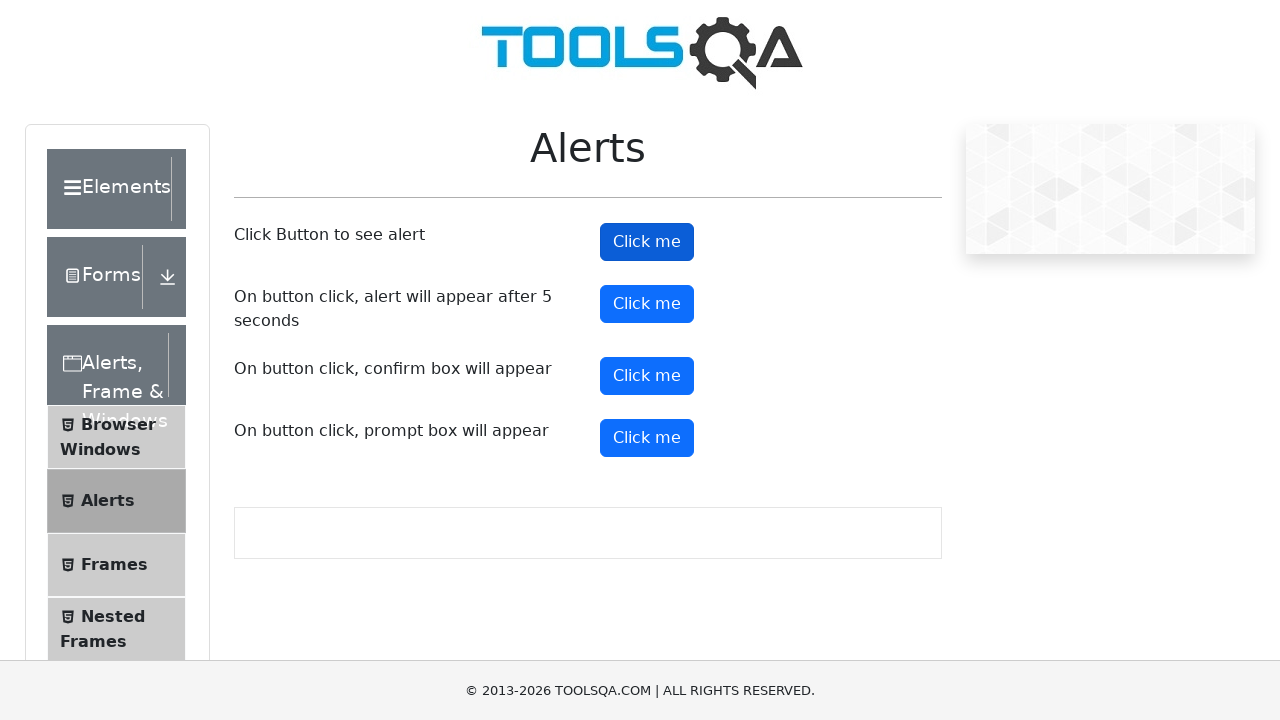

Alert was accepted and page settled
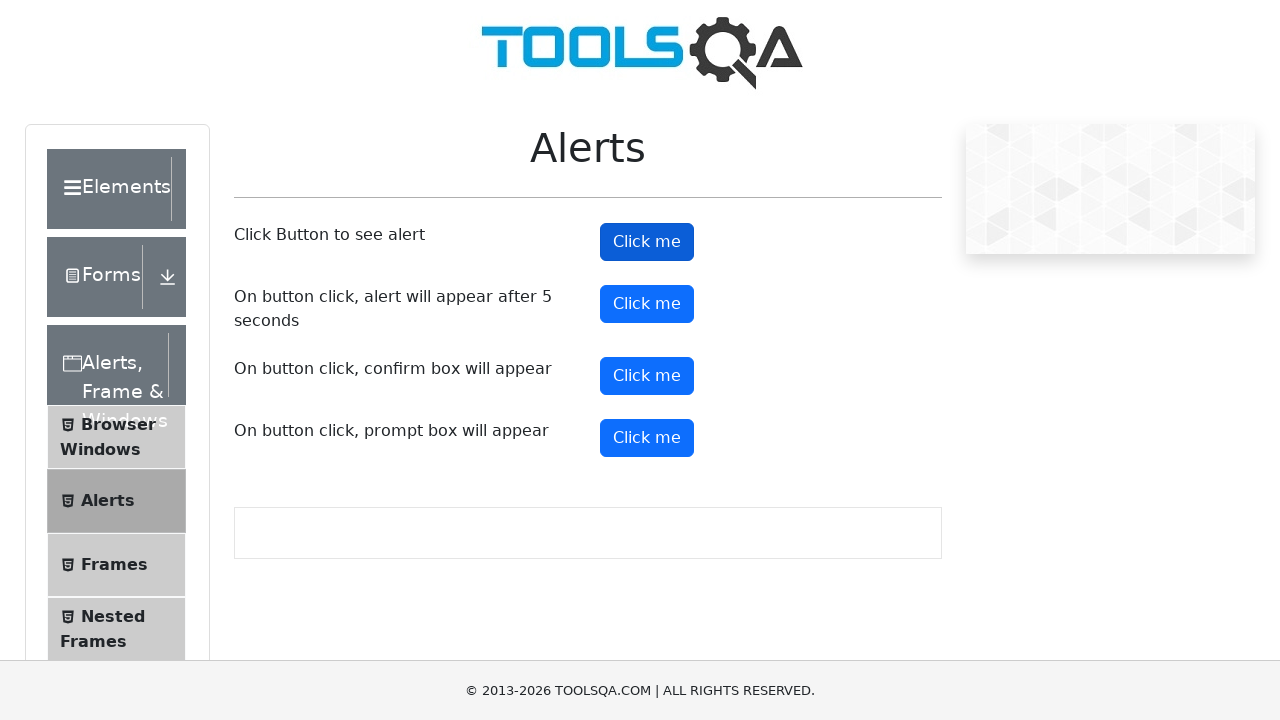

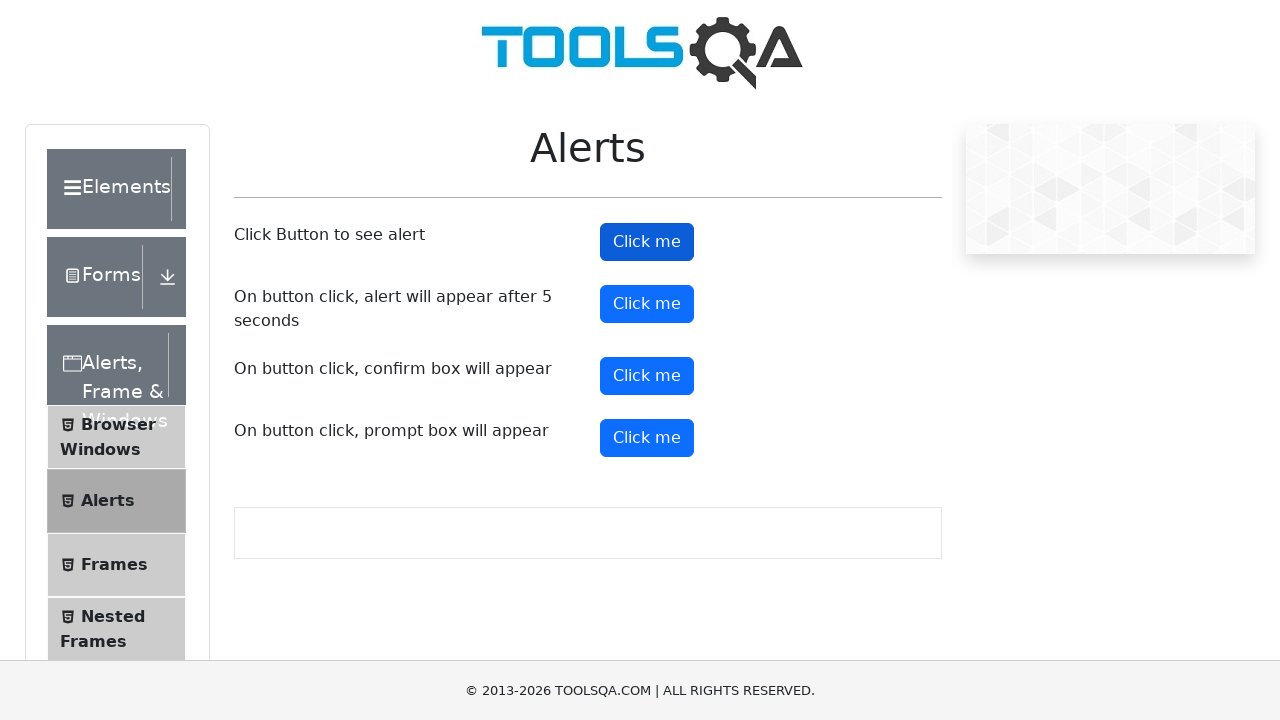